Tests login form validation with empty credentials by typing in fields, clearing them, and verifying the "Username is required" error message appears

Starting URL: https://www.saucedemo.com/

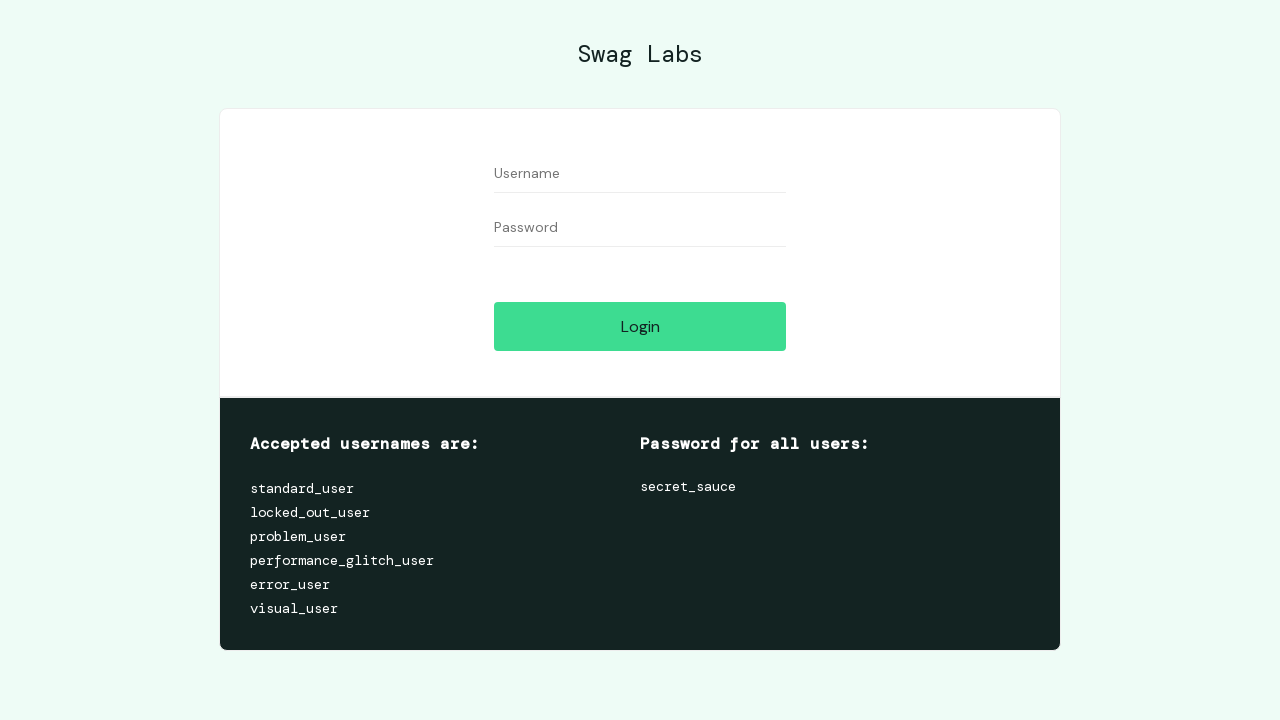

Navigated to Sauce Demo login page
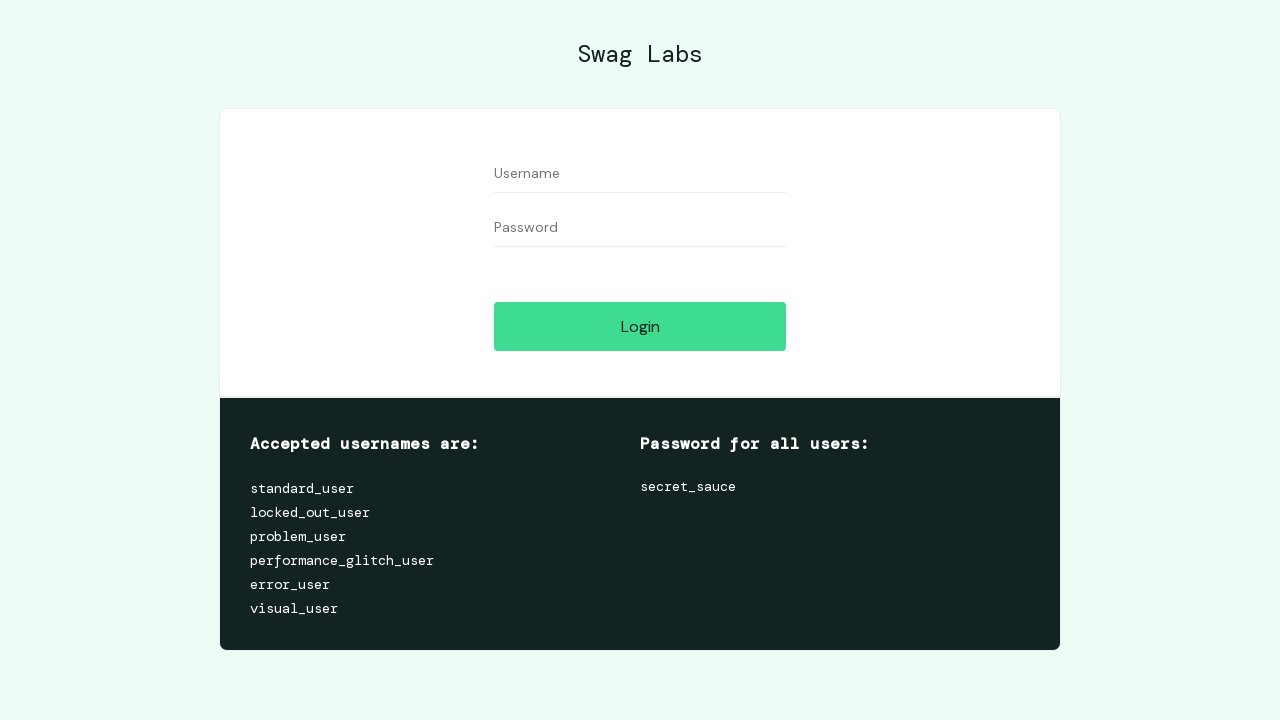

Typed 'testuser' into Username field on input[data-test='username']
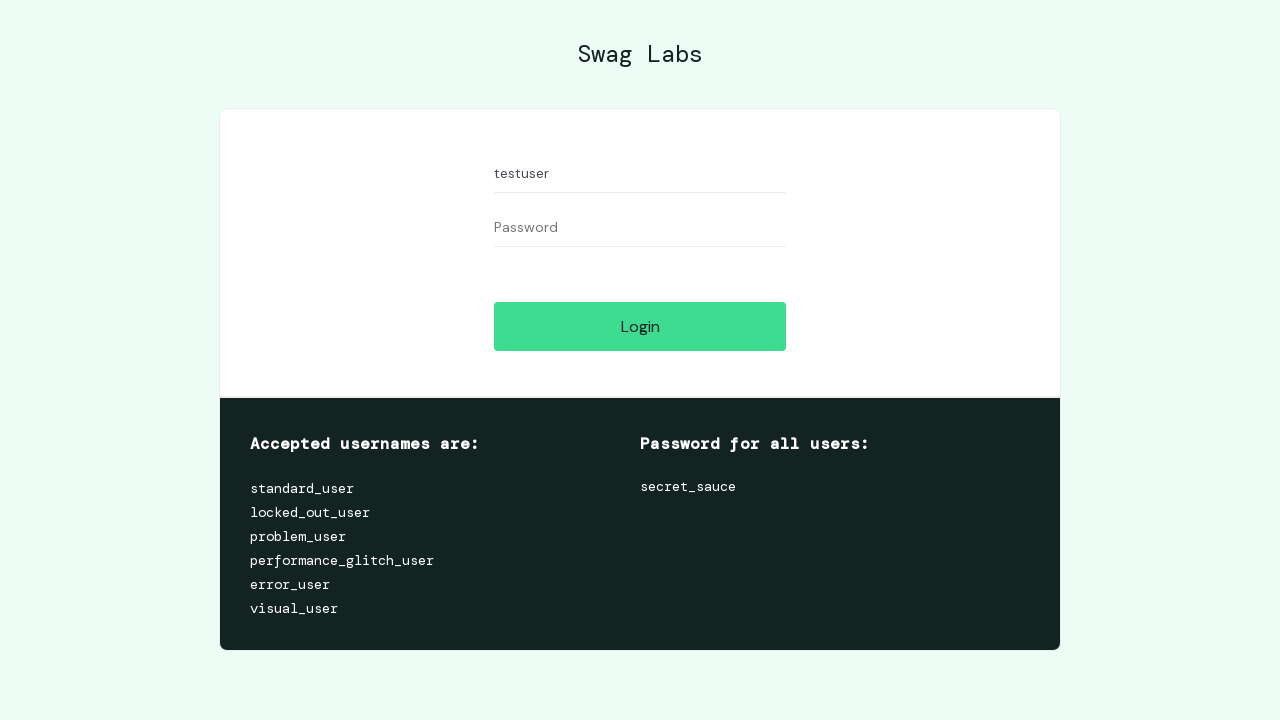

Typed 'testpassword' into Password field on input[data-test='password']
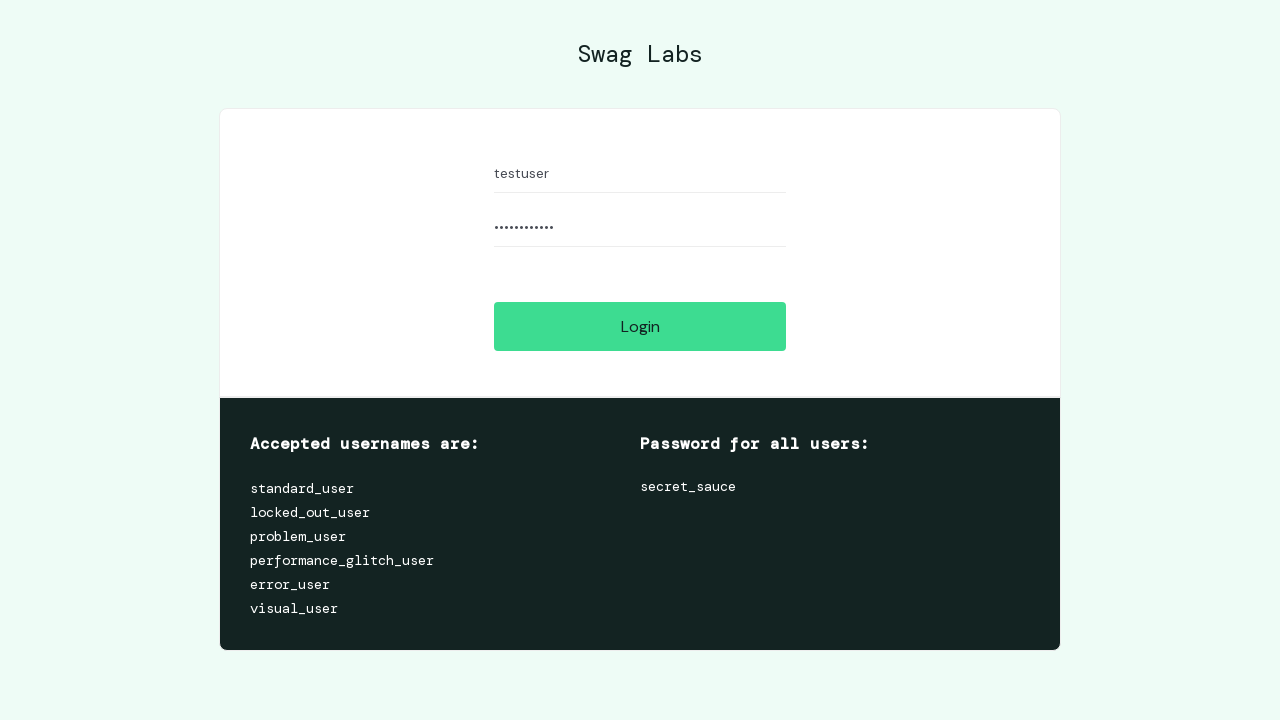

Cleared Username field on input[data-test='username']
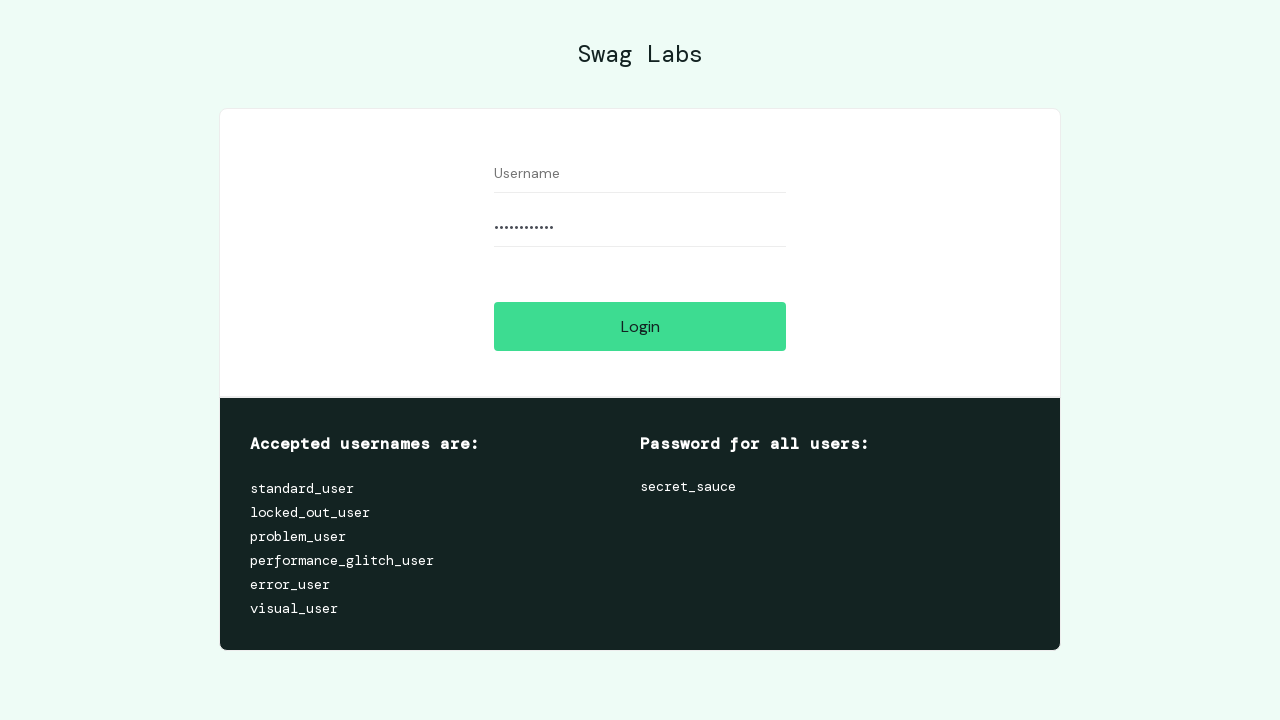

Cleared Password field on input[data-test='password']
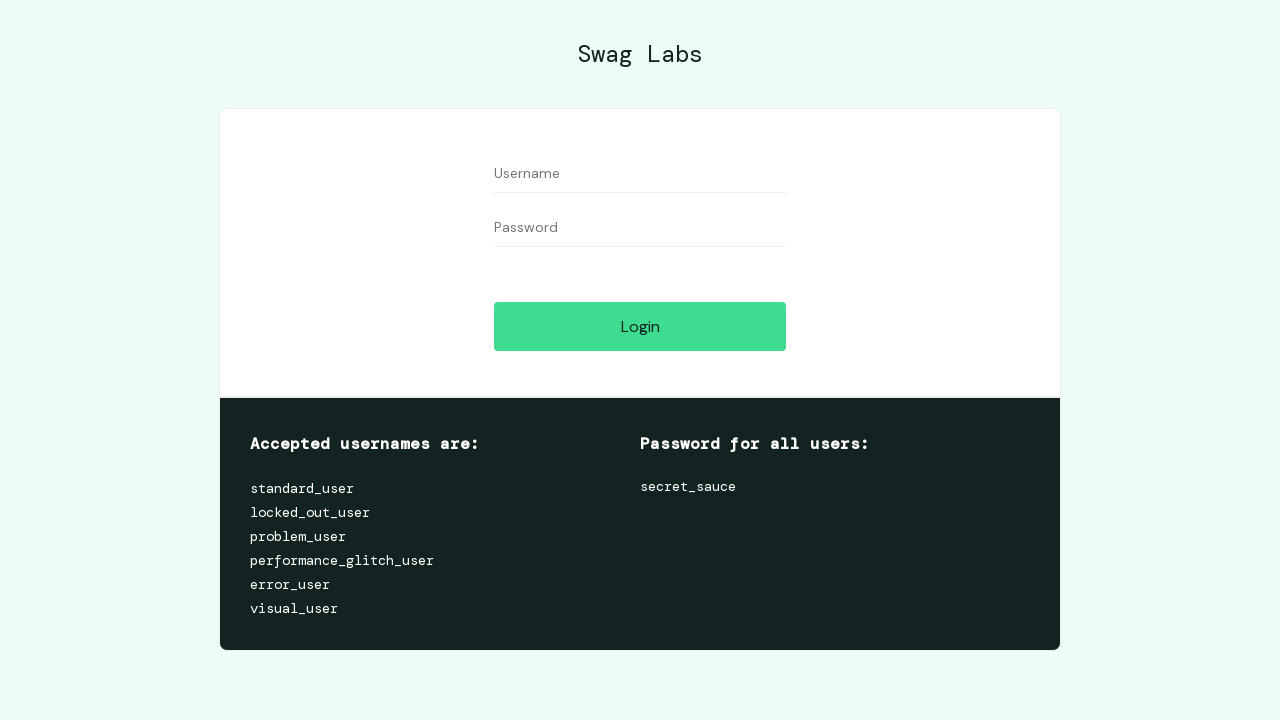

Clicked Login button with empty credentials at (640, 326) on input[data-test='login-button']
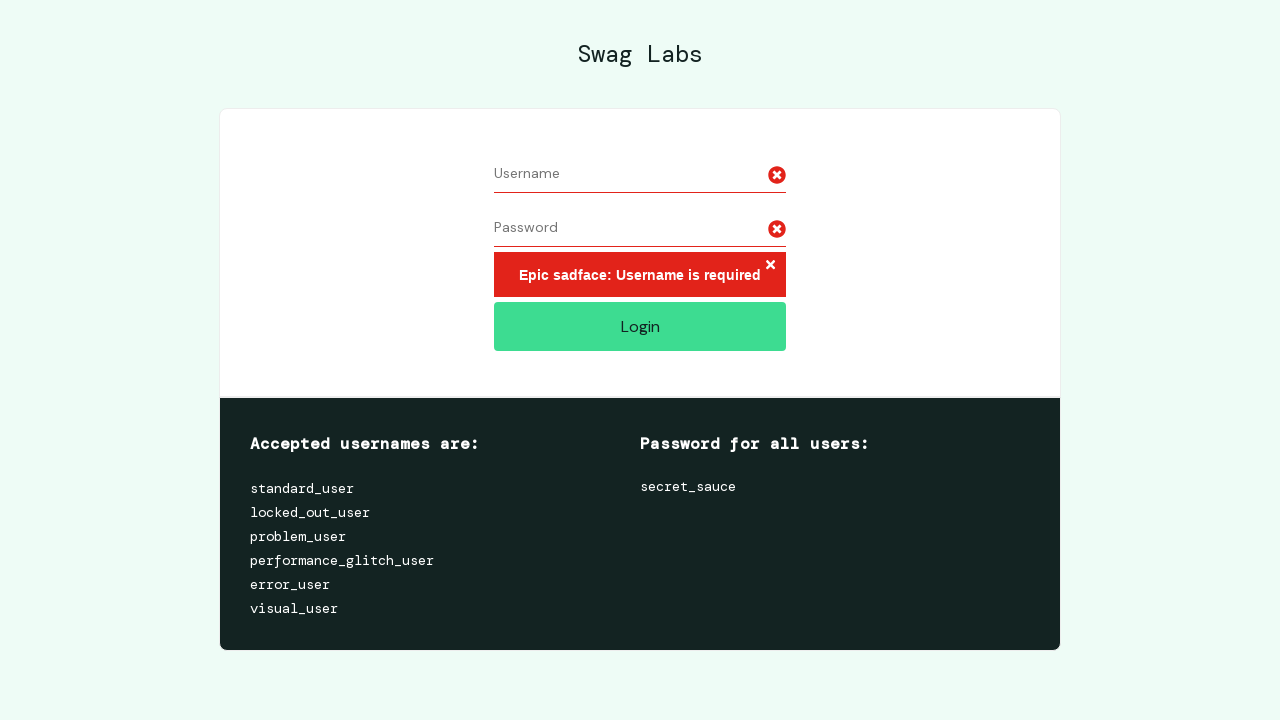

Error message element appeared
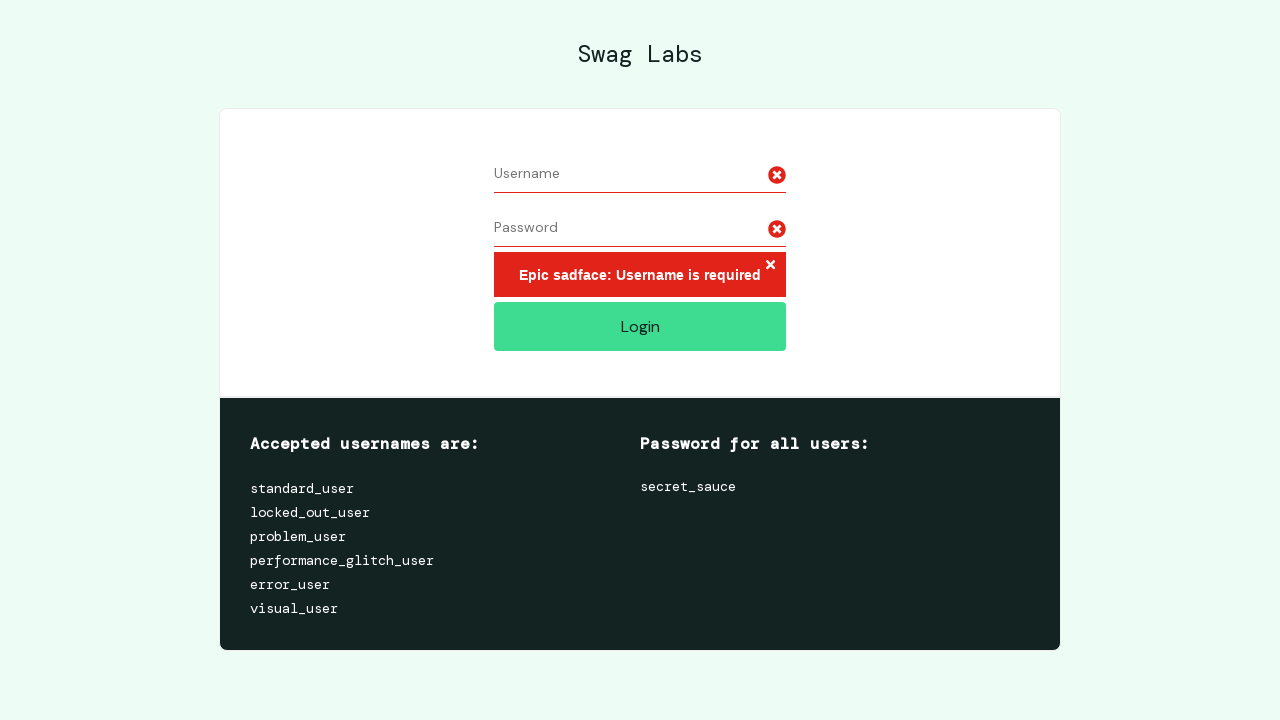

Retrieved error message text: 'Epic sadface: Username is required'
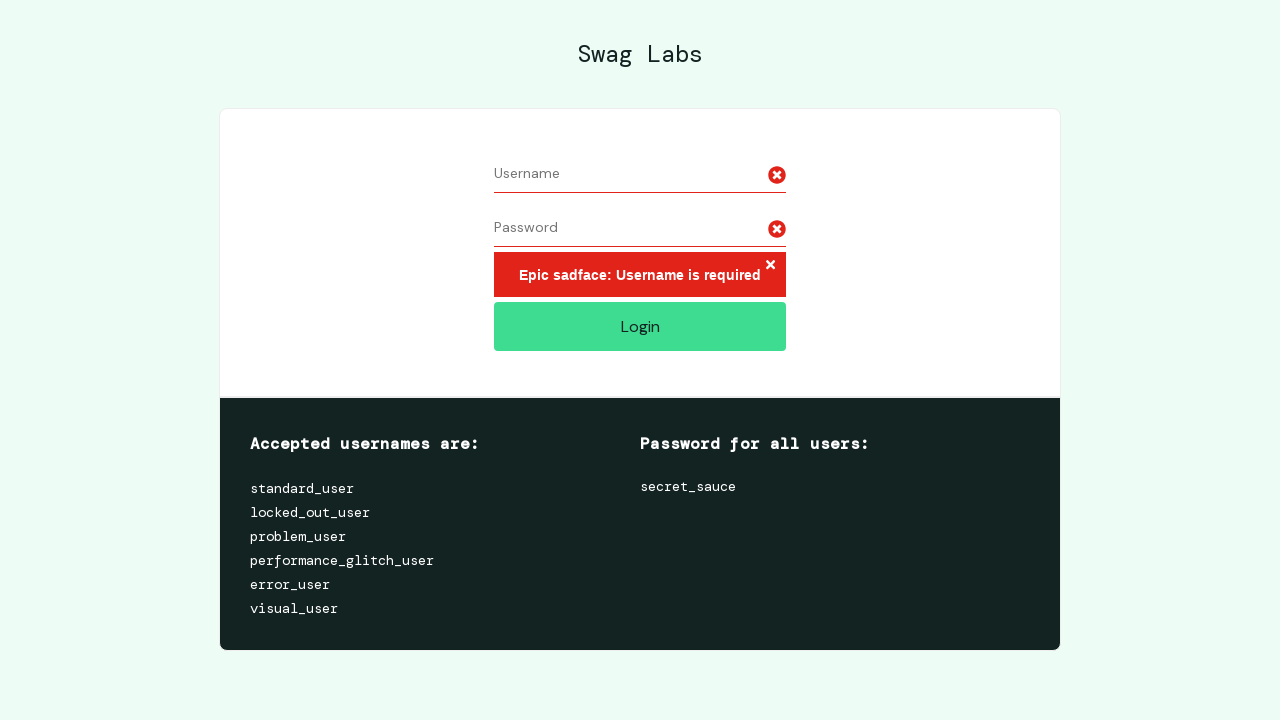

Verified 'Username is required' error message is present
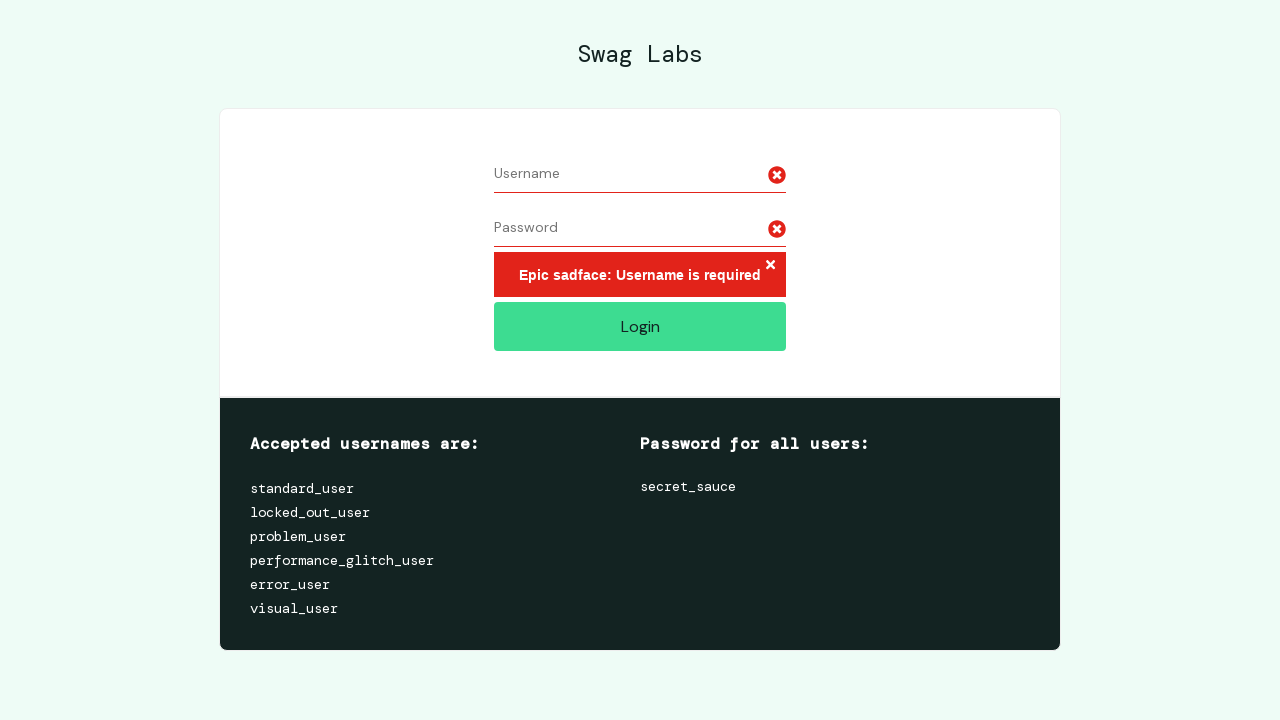

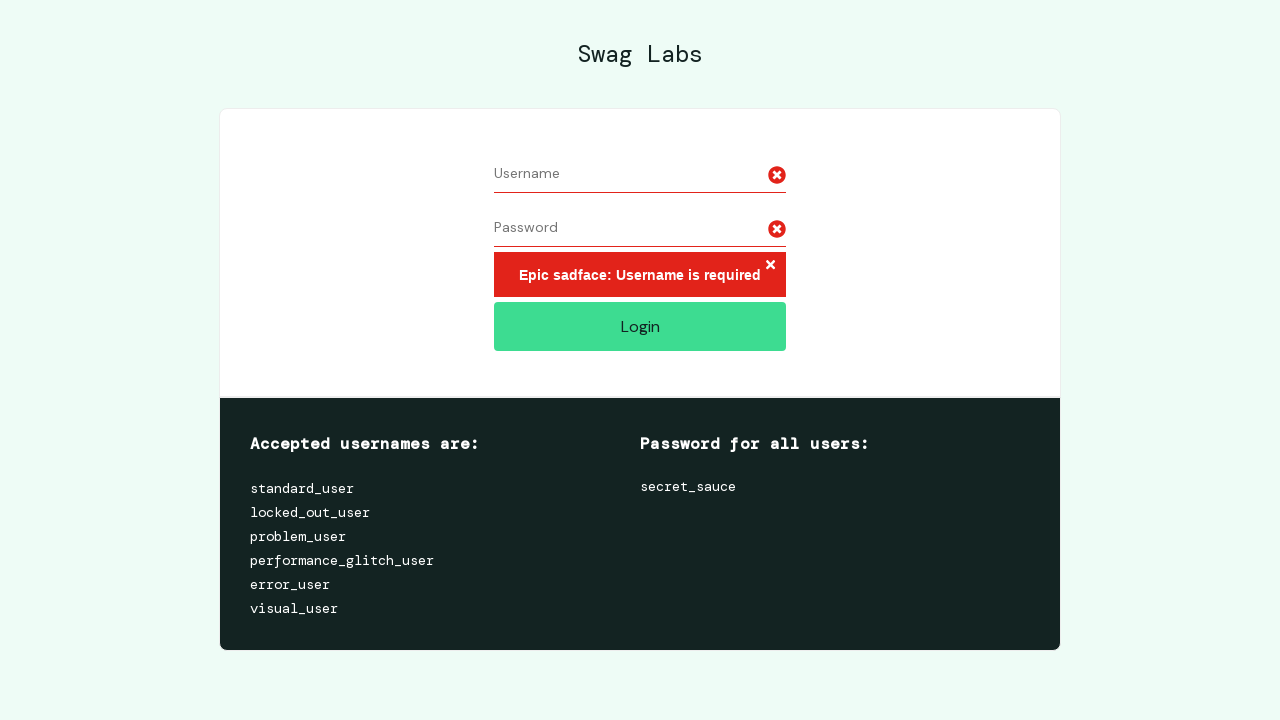